Navigates to the Mercedes-Benz India homepage and waits for the page to load.

Starting URL: https://www.mercedes-benz.co.in/

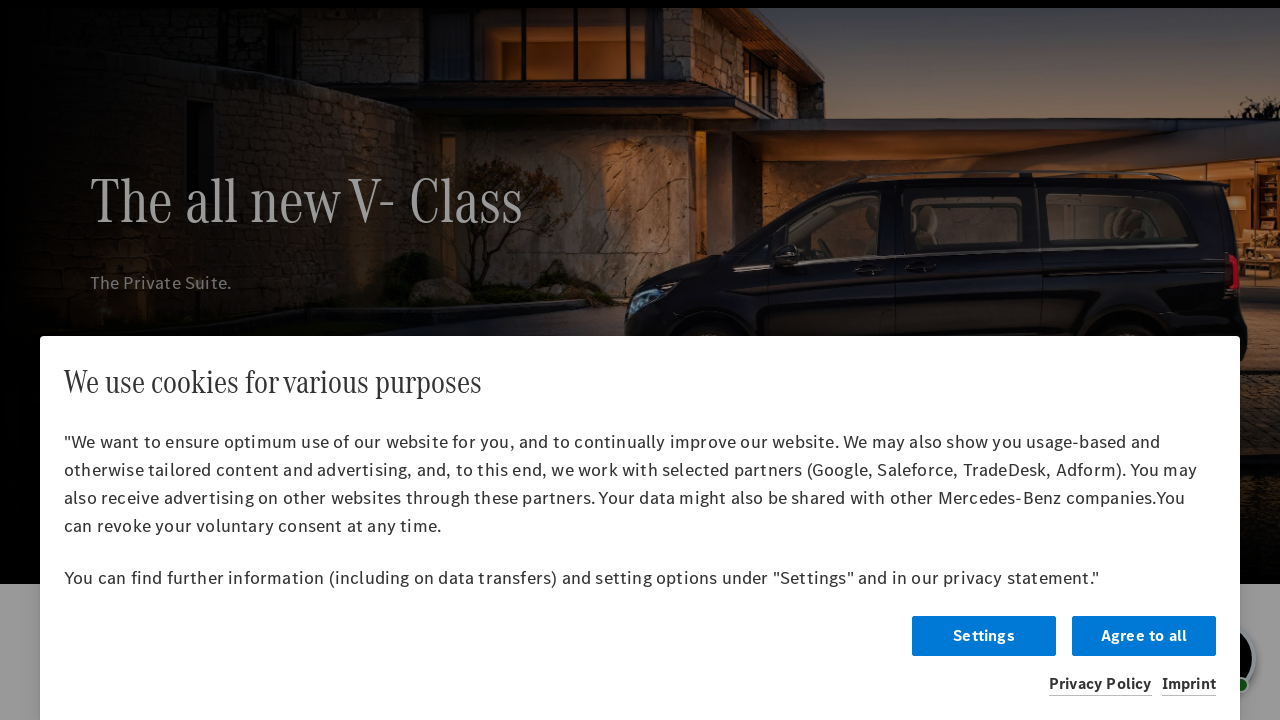

Mercedes-Benz India homepage loaded - DOM content ready
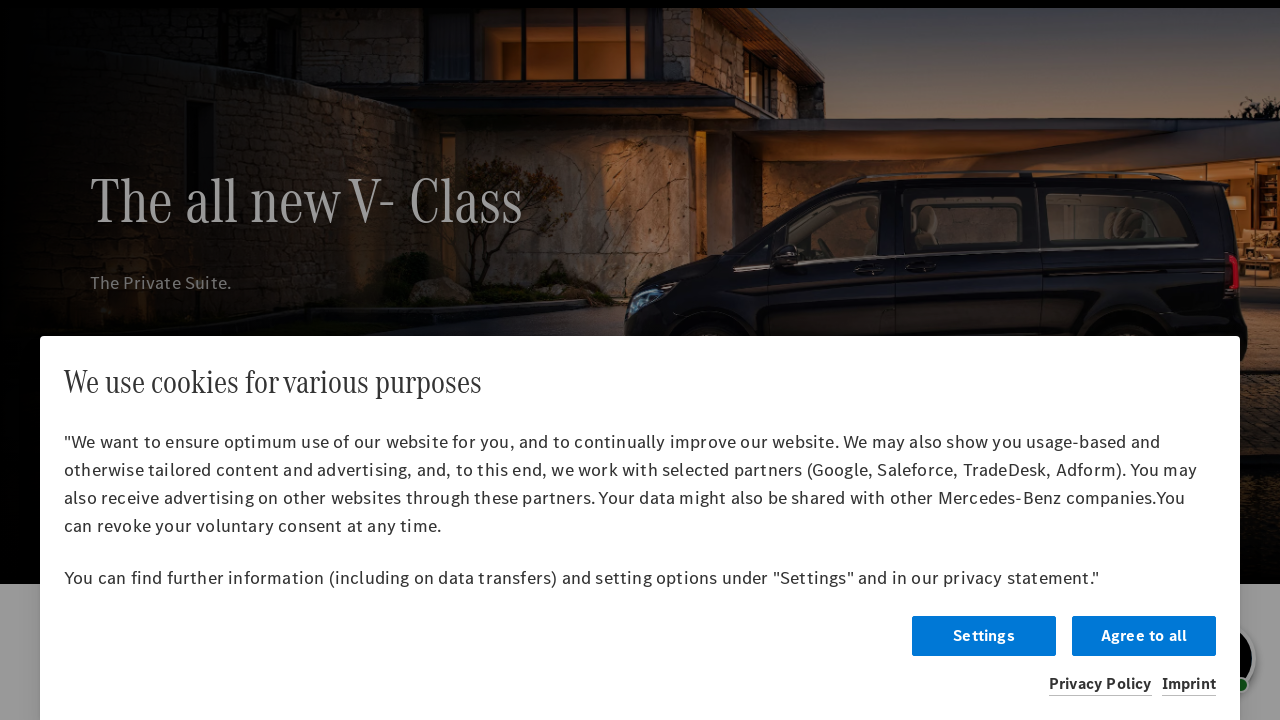

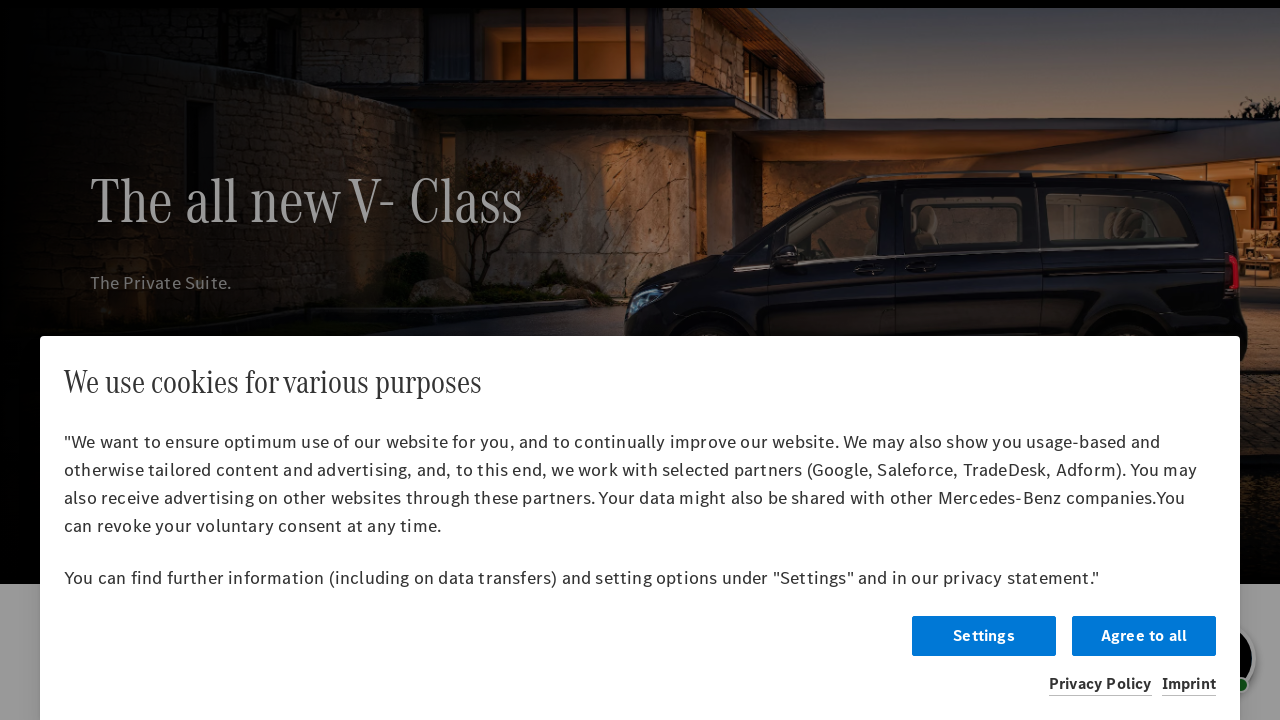